Navigates to the Team page and verifies all three author names are displayed correctly

Starting URL: http://www.99-bottles-of-beer.net/

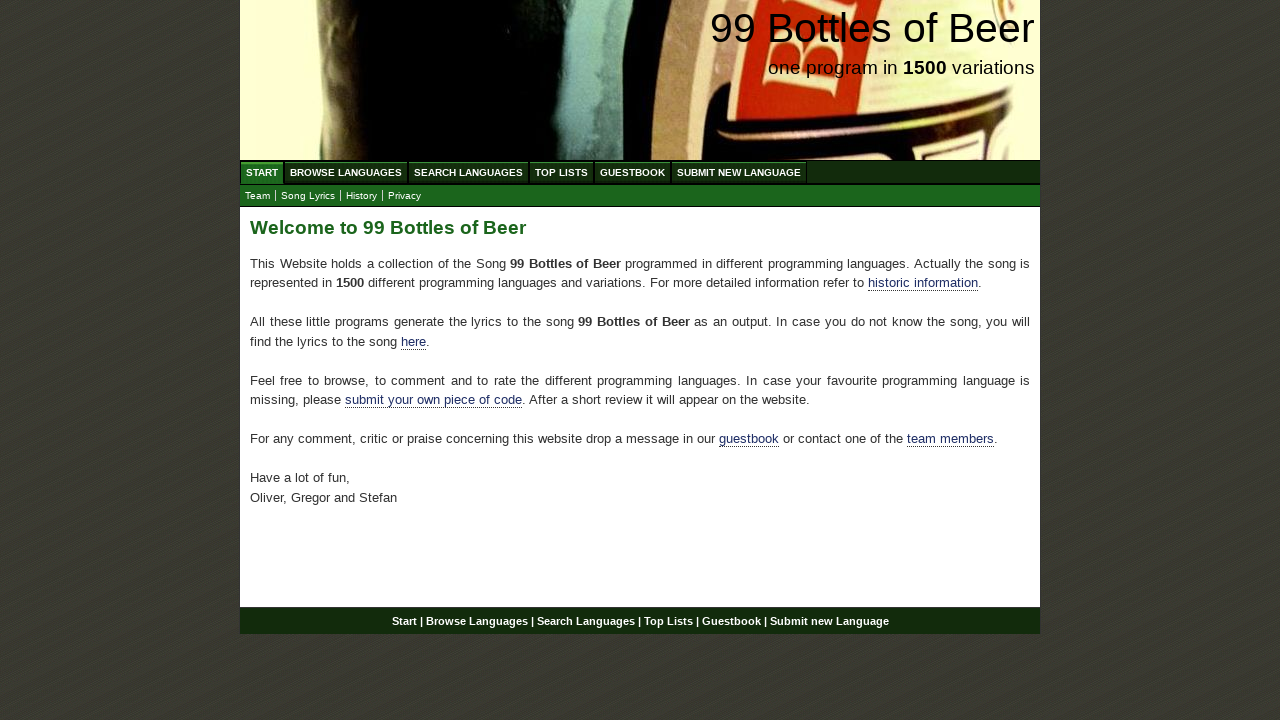

Clicked on Team link to navigate to Team page at (258, 196) on a[href='team.html']
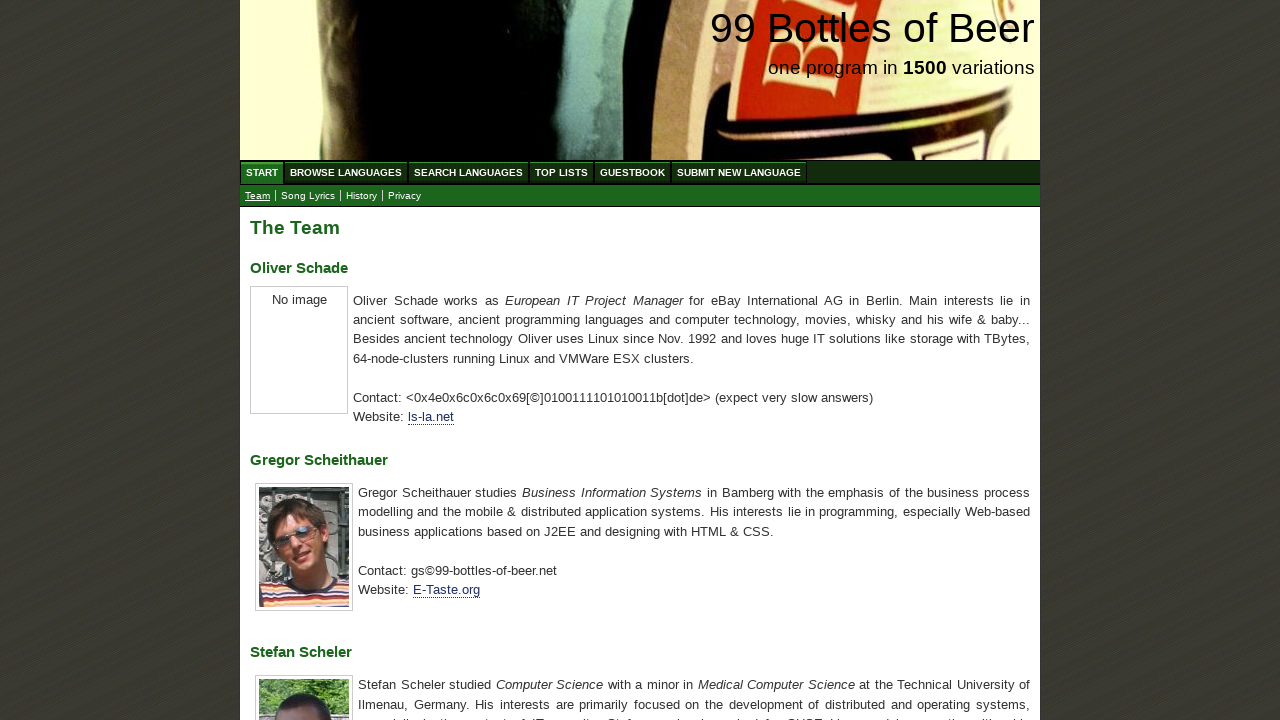

Located all h3 elements on Team page
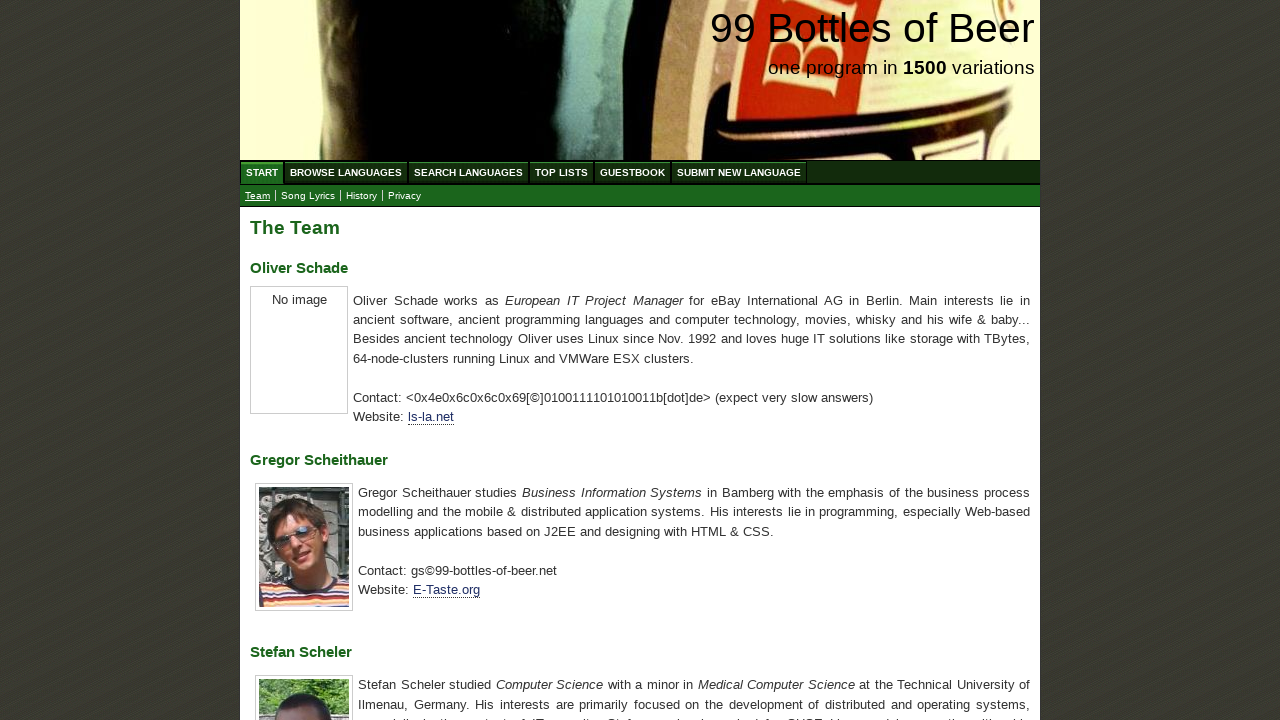

Extracted text content from h3 elements
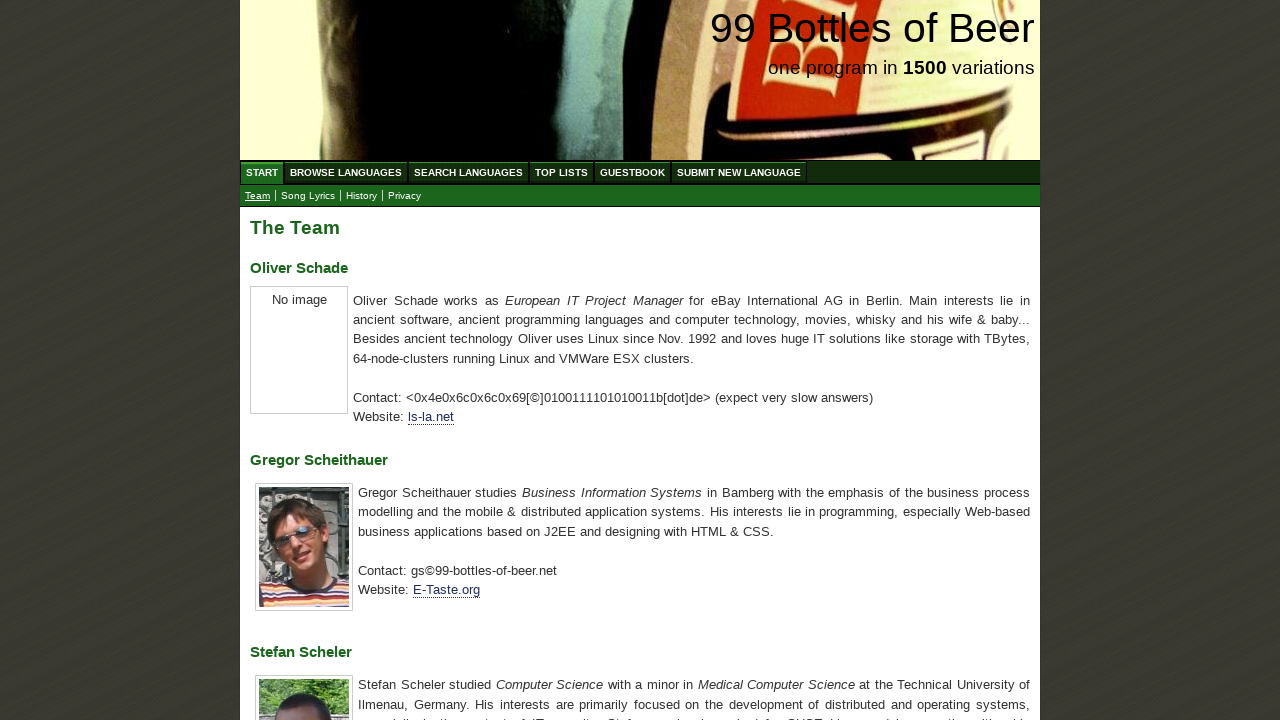

Verified all three author names are displayed correctly: Oliver Schade, Gregor Scheithauer, Stefan Scheler
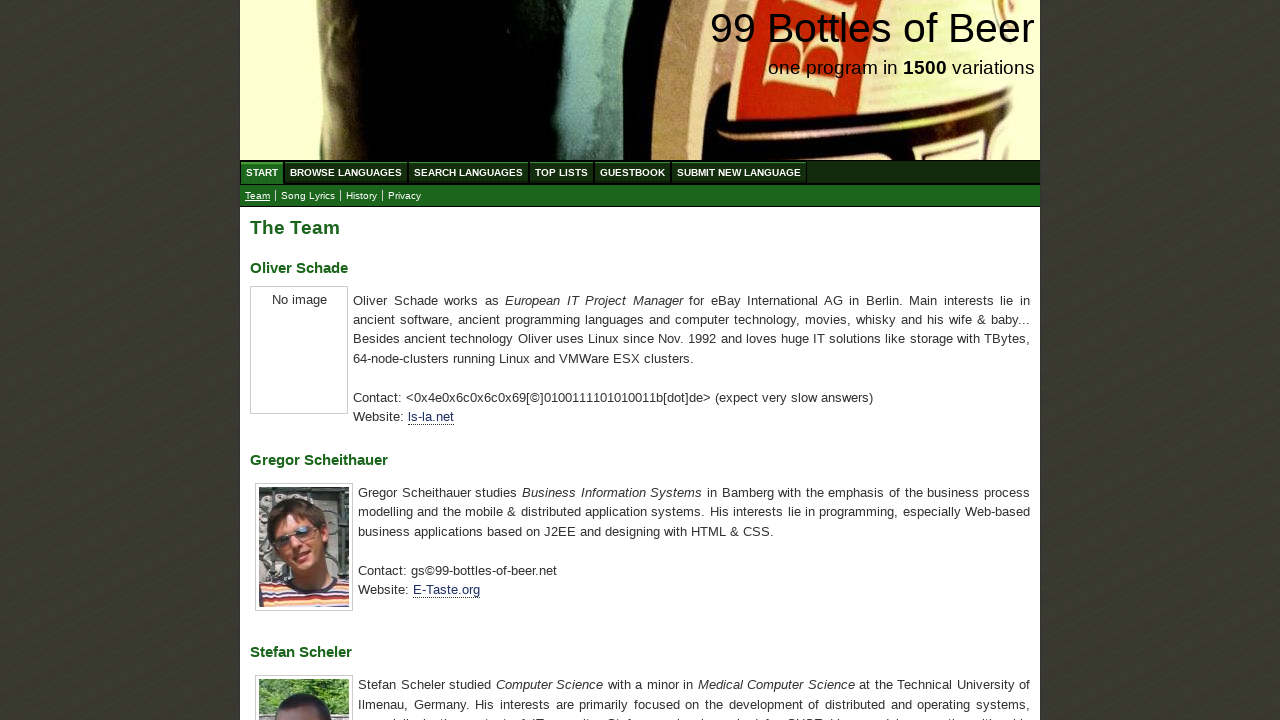

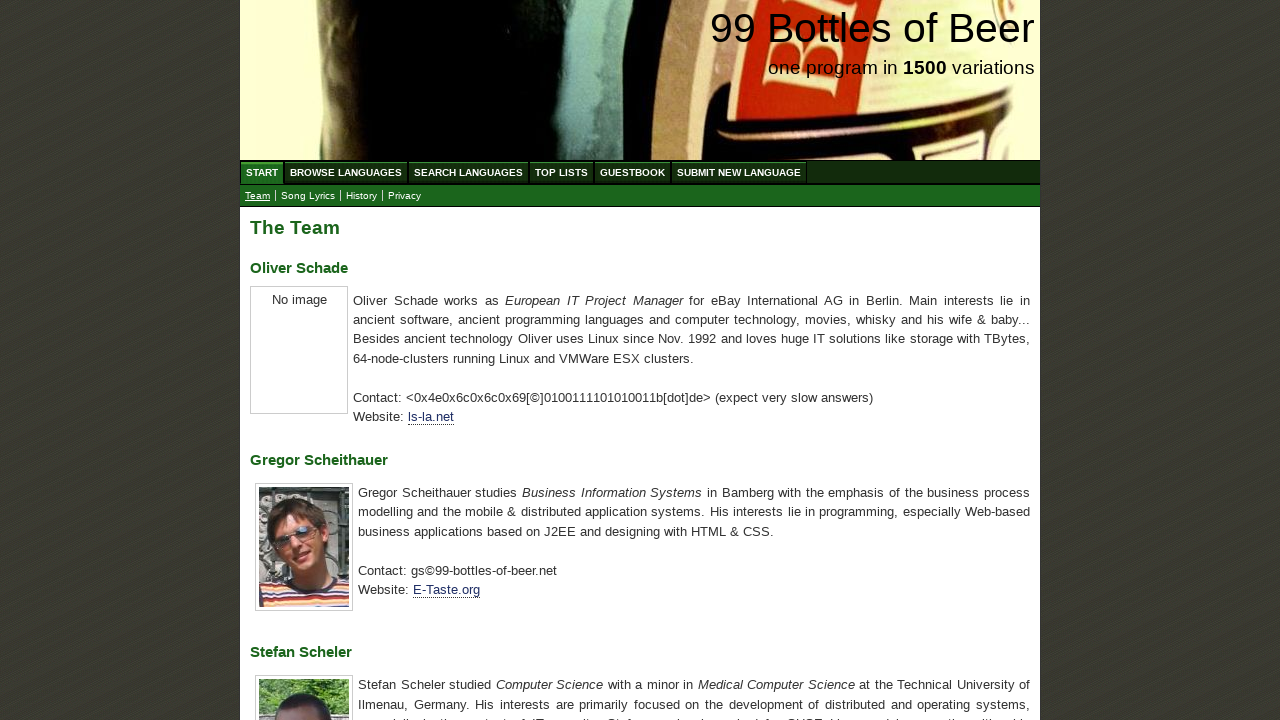